Tests handling a JavaScript alert dialog triggered from the parent page by clicking an alert button and accepting the dialog

Starting URL: https://htho.github.io/wdio-repro-collection/alertInIframeParent.html

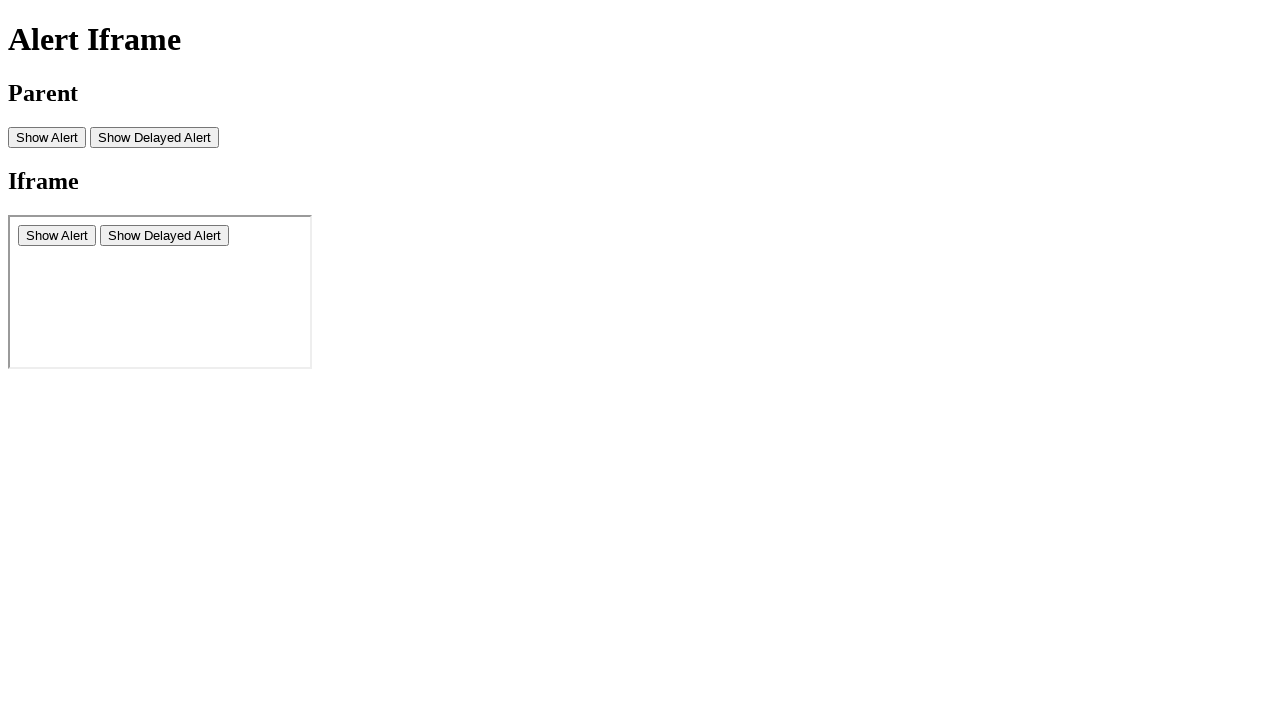

Set up dialog handler to accept alerts
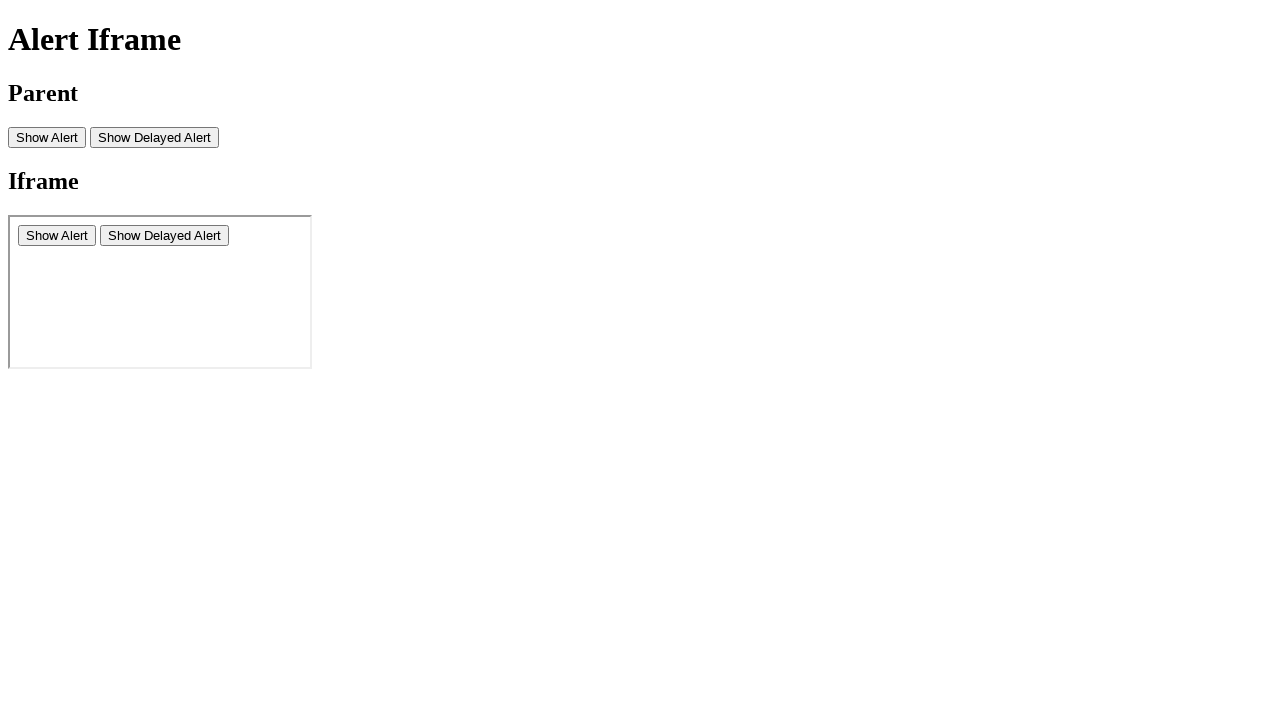

Clicked alert button in parent page at (47, 137) on #alert
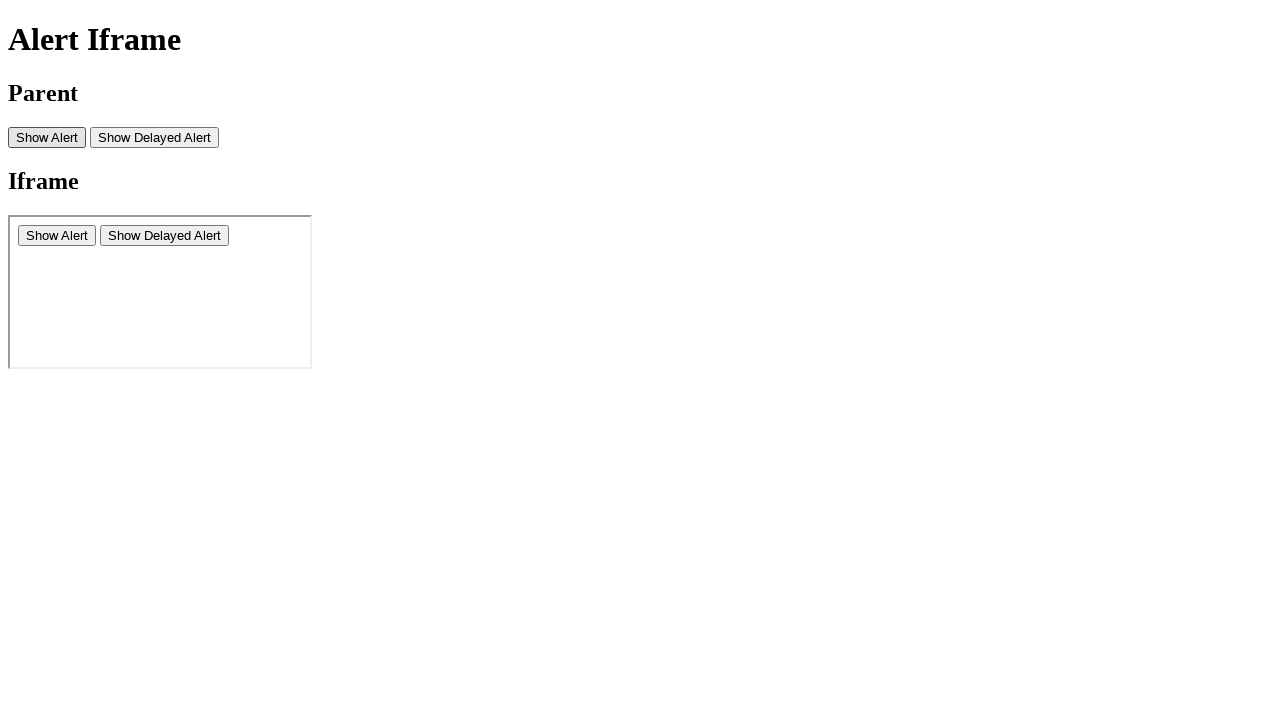

Waited for dialog to be handled
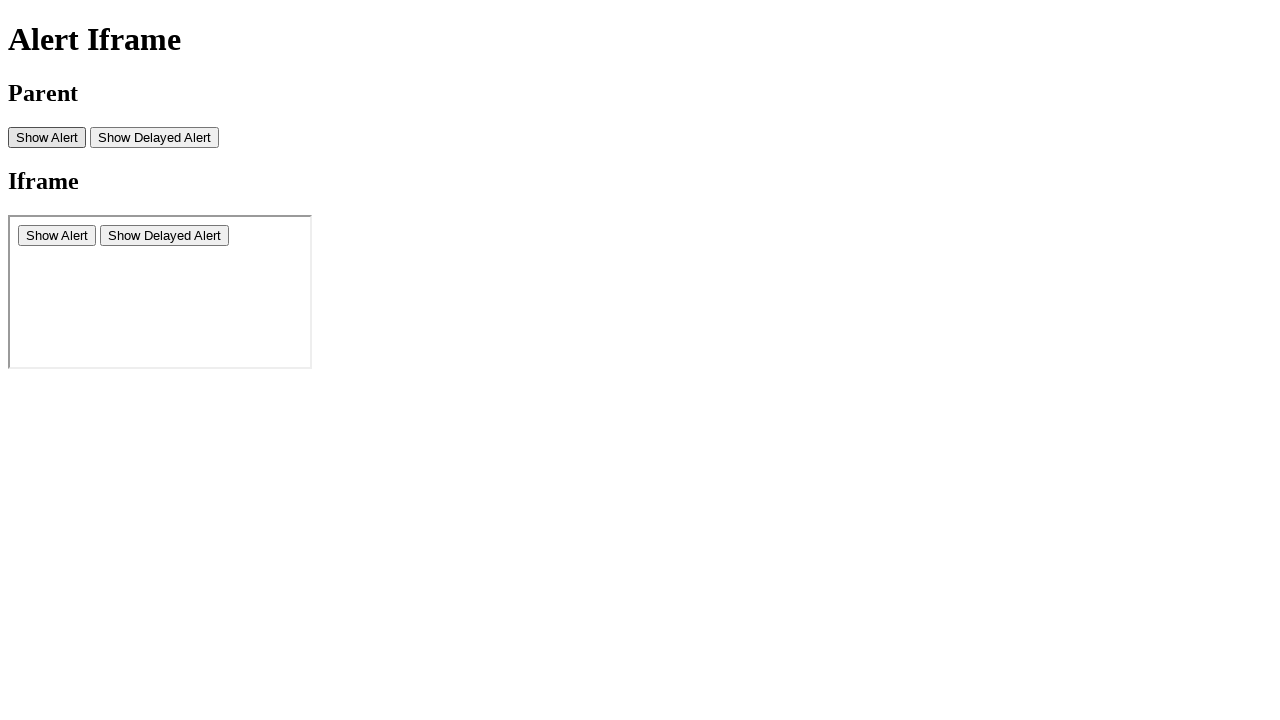

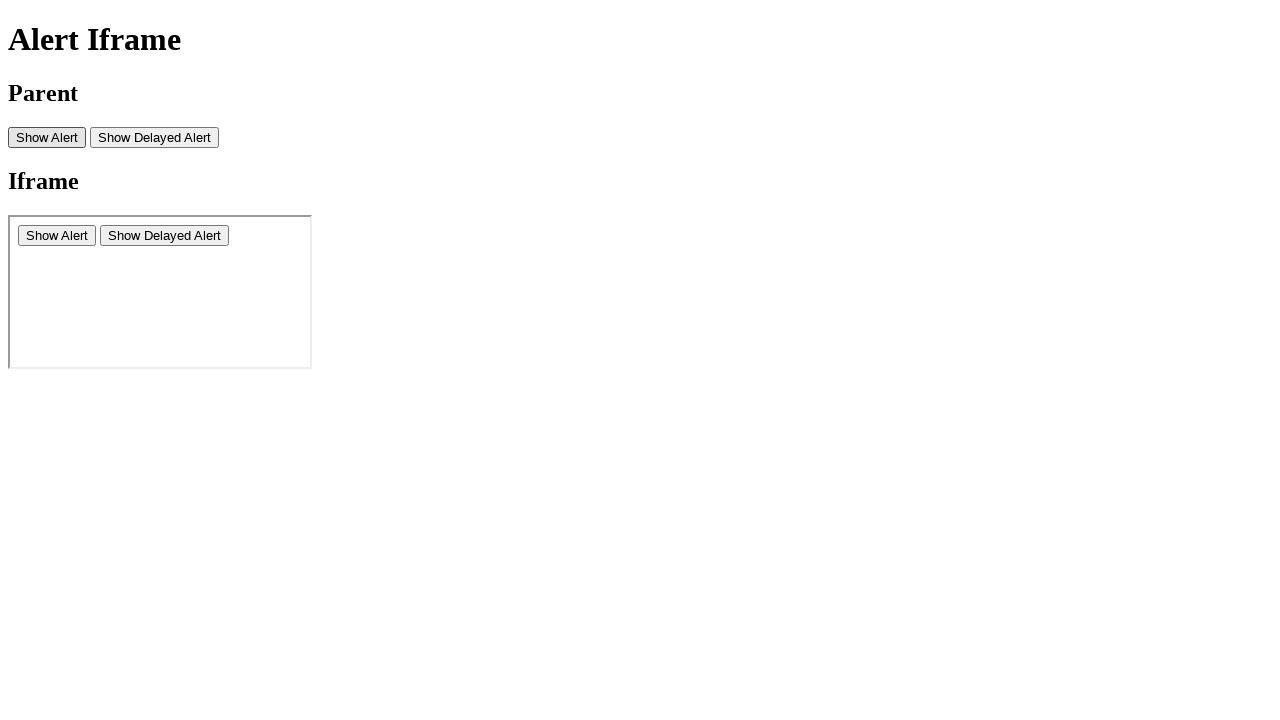